Tests selecting multiple non-consecutive items using Ctrl+Click

Starting URL: https://automationfc.github.io/jquery-selectable/

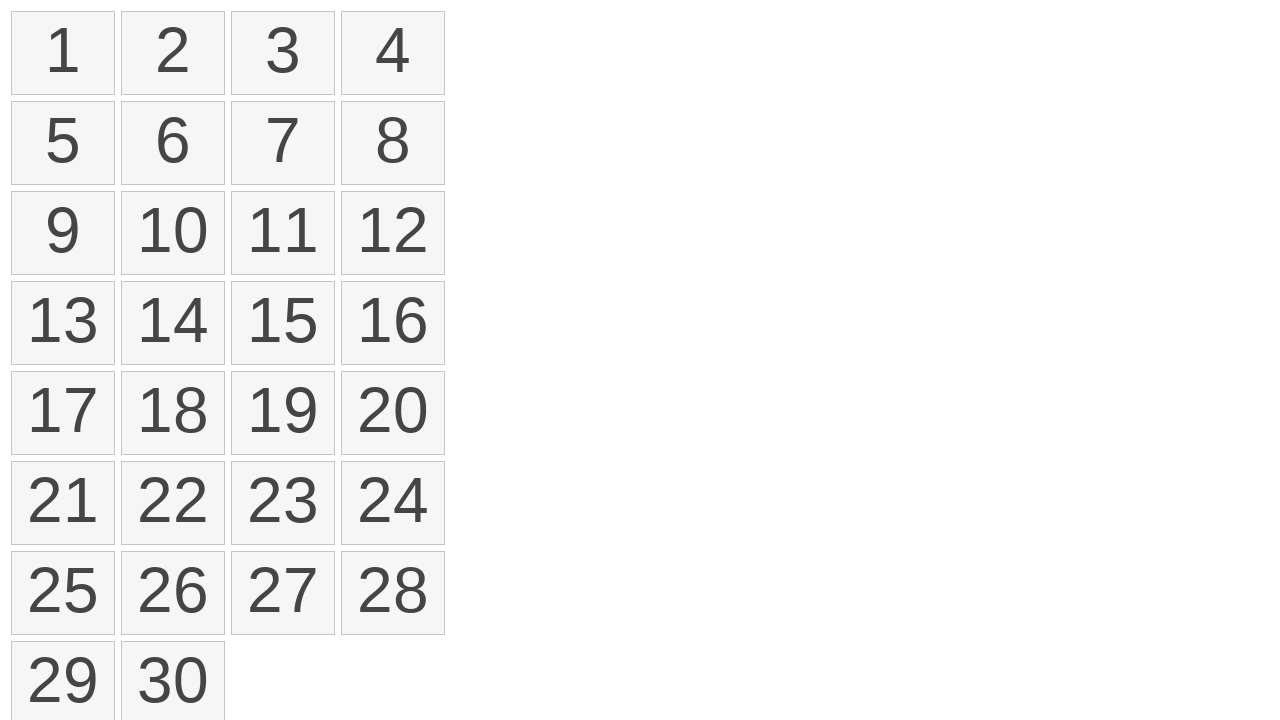

Pressed and held Ctrl key for multi-select
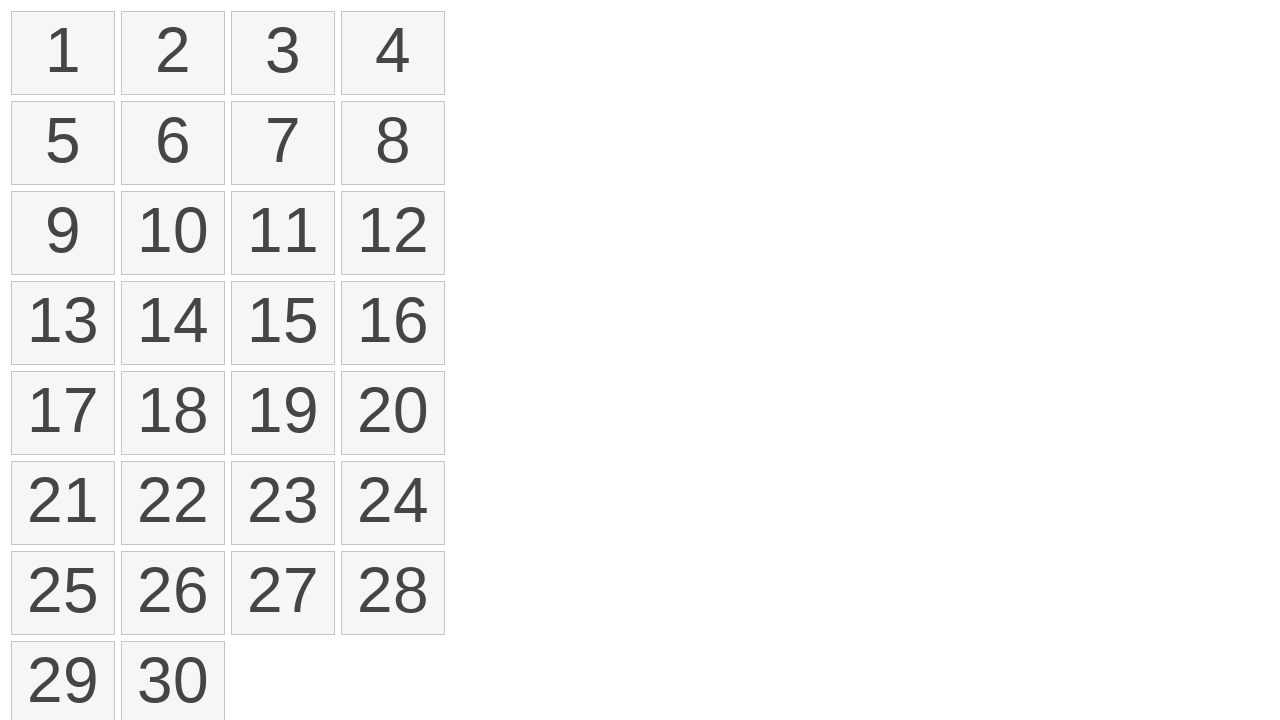

Clicked item at index 0 while holding Ctrl at (63, 53) on li.ui-state-default.ui-selectee >> nth=0
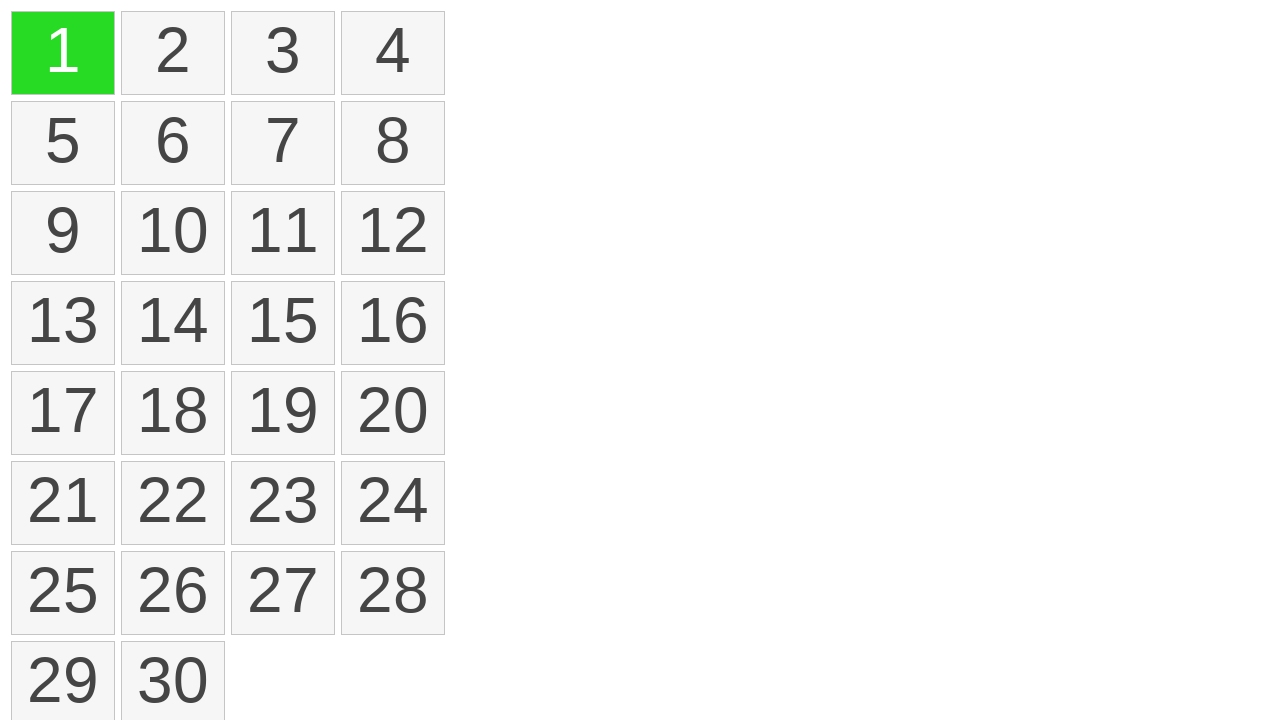

Clicked item at index 4 while holding Ctrl at (63, 143) on li.ui-state-default.ui-selectee >> nth=4
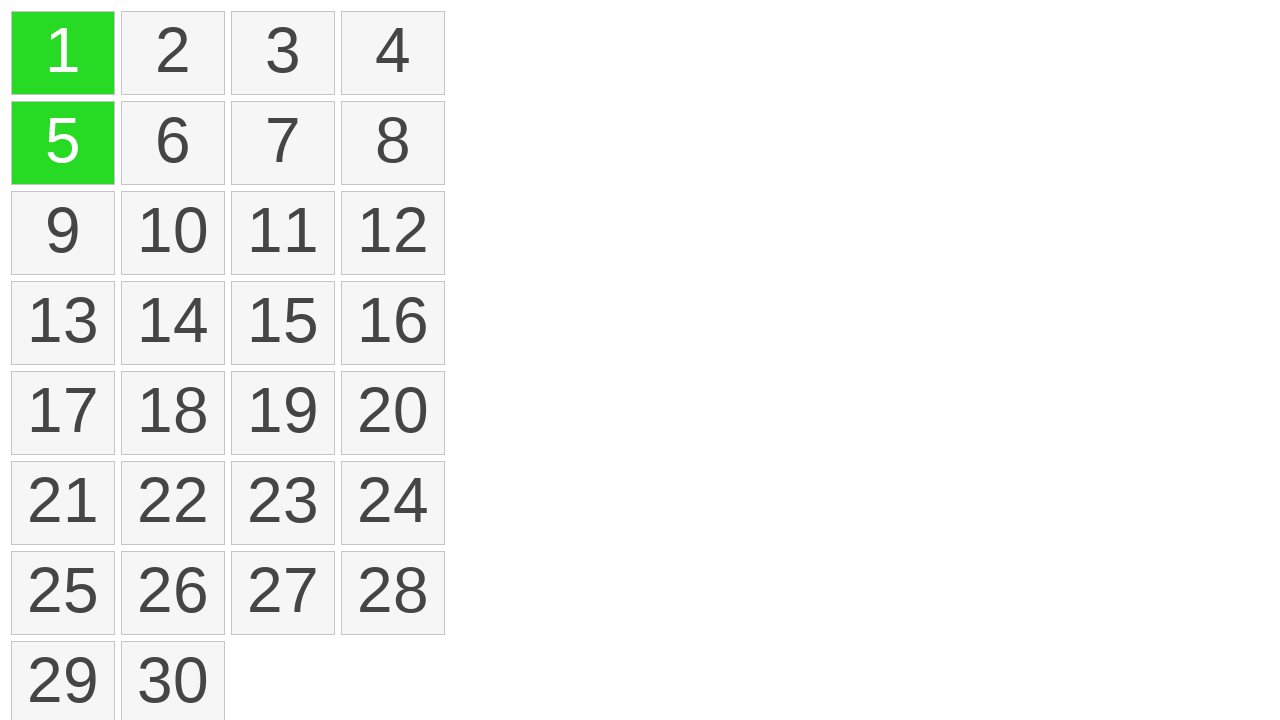

Clicked item at index 7 while holding Ctrl at (393, 143) on li.ui-state-default.ui-selectee >> nth=7
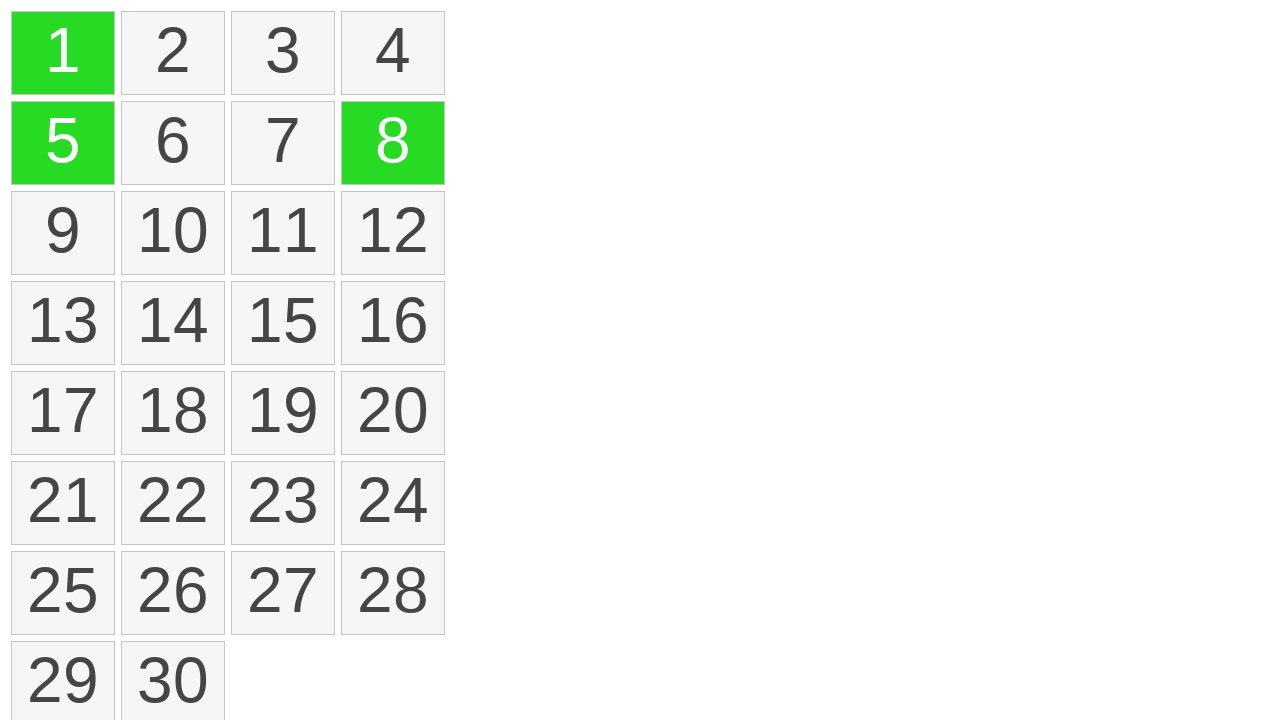

Clicked item at index 10 while holding Ctrl at (283, 233) on li.ui-state-default.ui-selectee >> nth=10
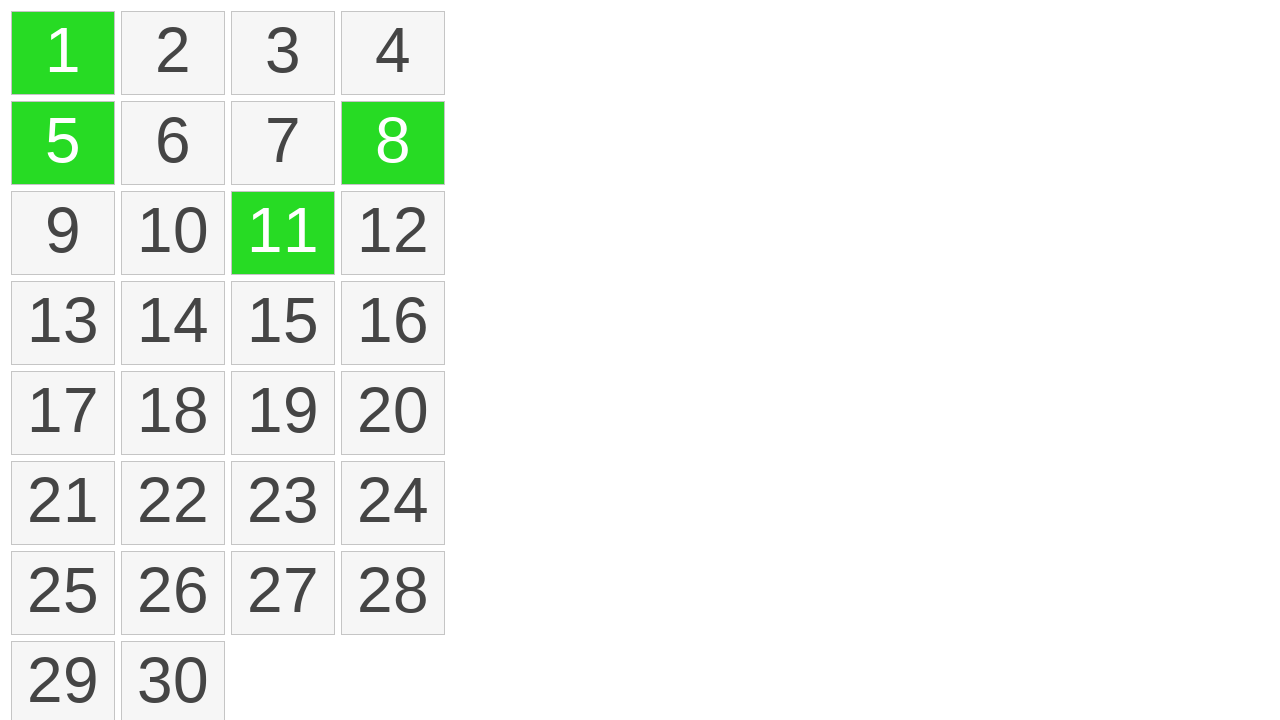

Clicked item at index 11 while holding Ctrl at (393, 233) on li.ui-state-default.ui-selectee >> nth=11
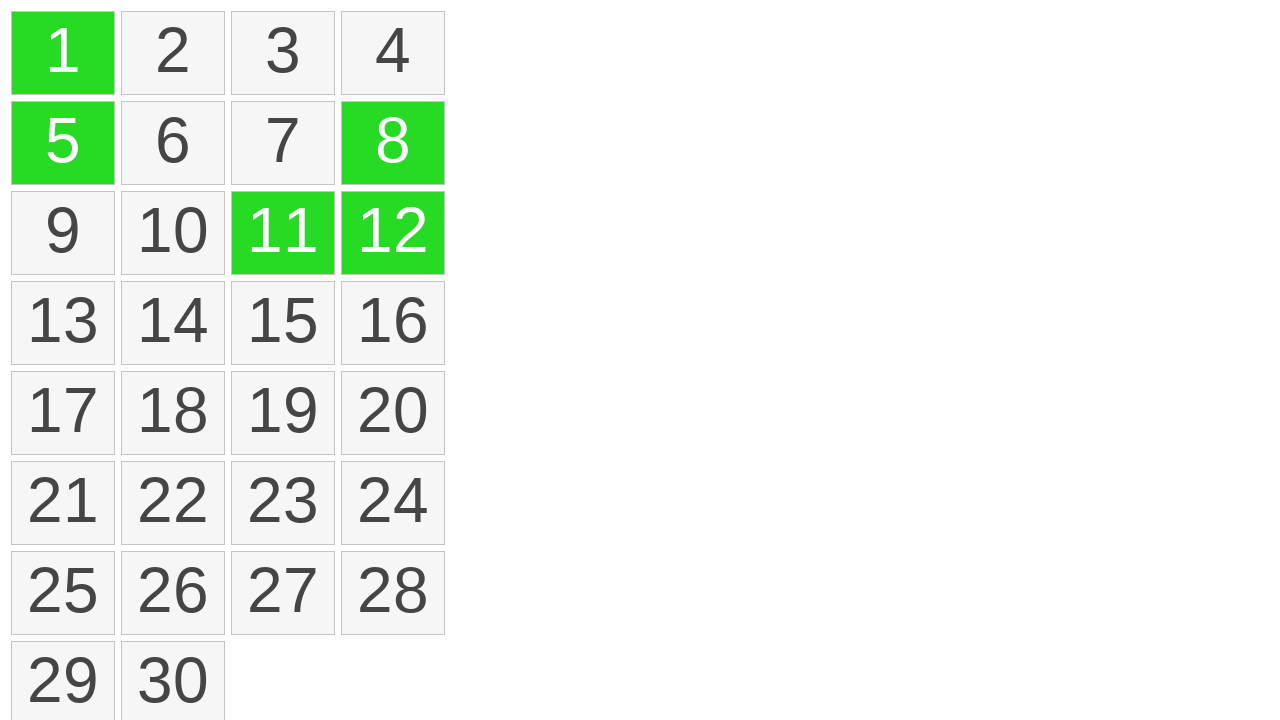

Released Ctrl key
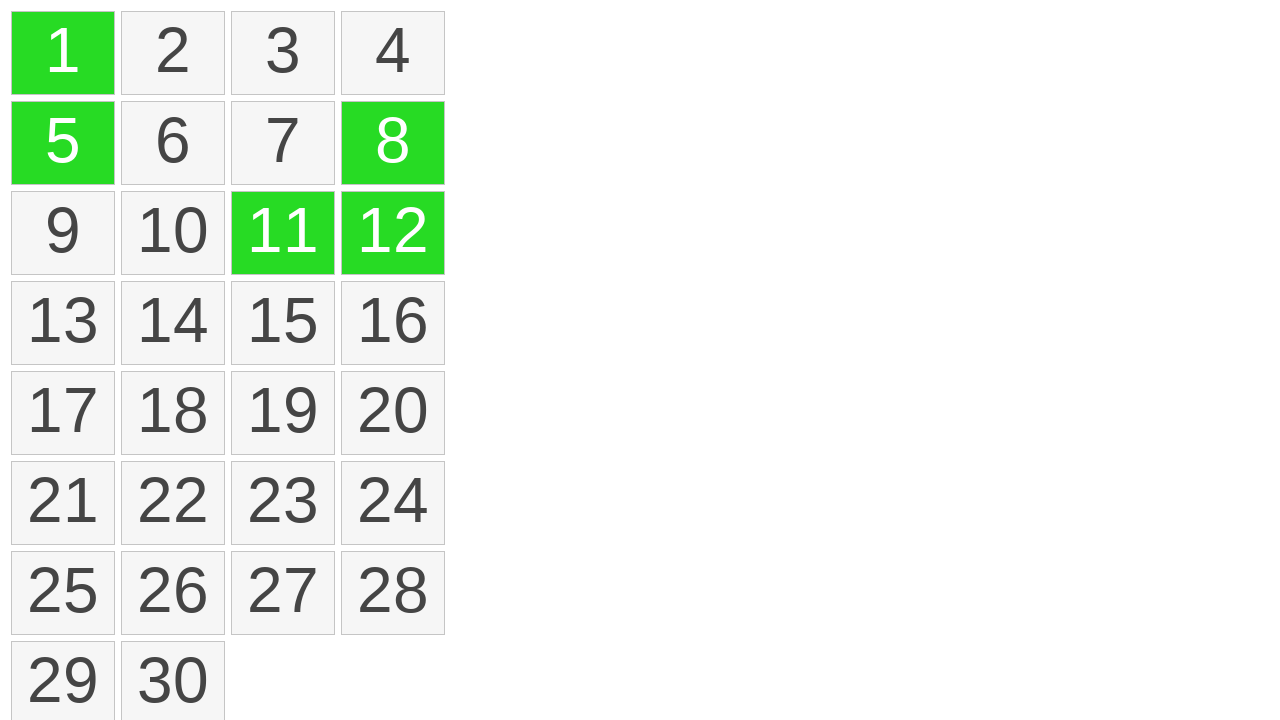

Retrieved all selected items to verify 5 items are selected
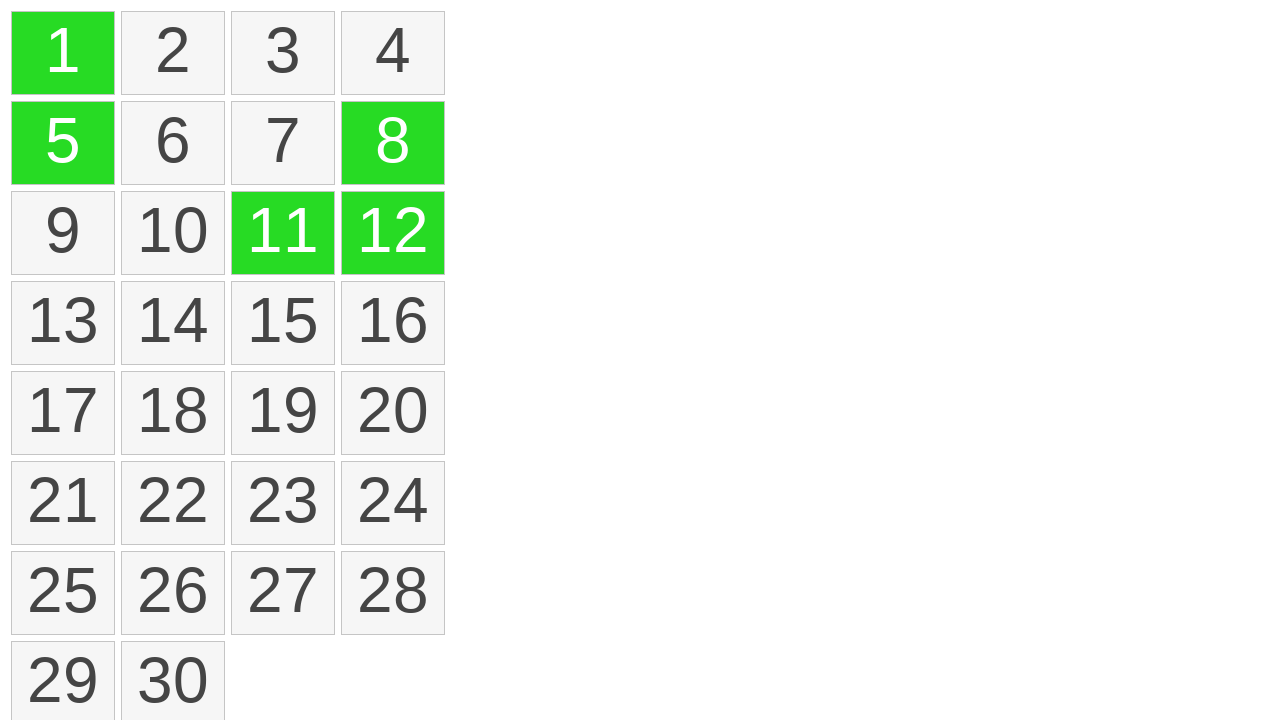

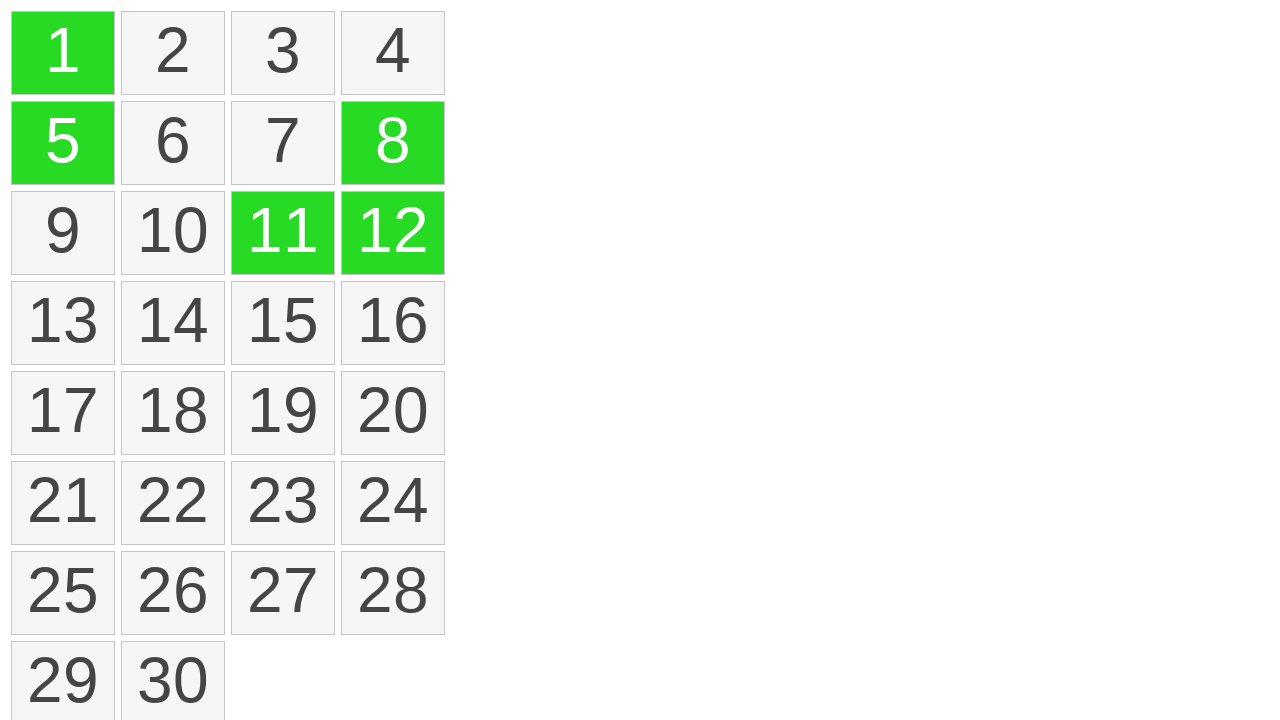